Tests navigation by visiting an automation practice page, extracting a URL from a link element, and navigating to that extracted URL.

Starting URL: https://rahulshettyacademy.com/AutomationPractice/

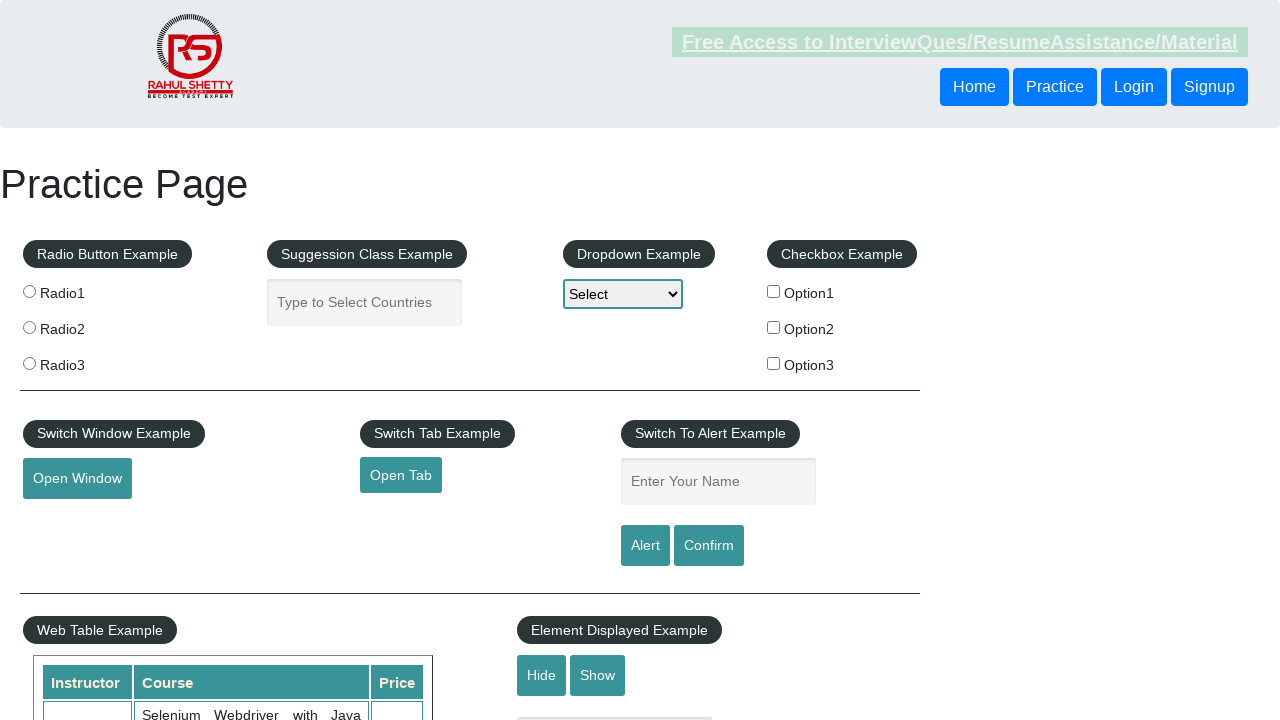

Waited for open tab link element to be visible
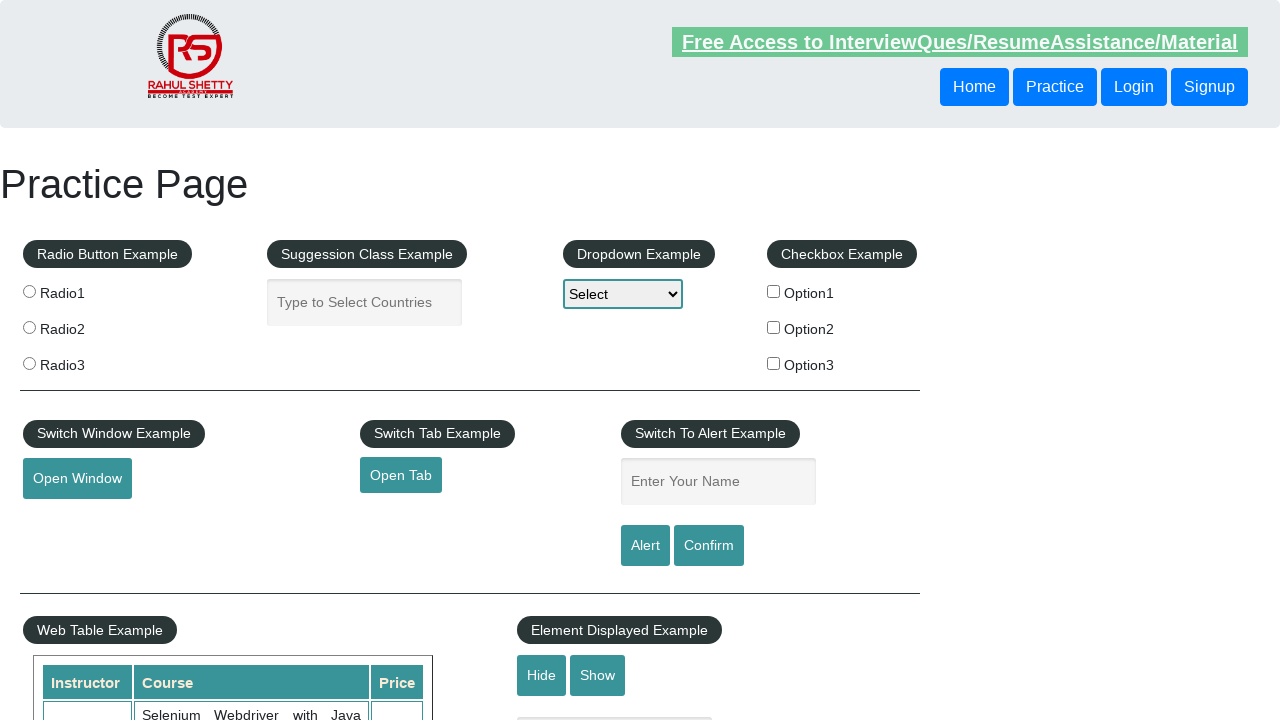

Extracted URL from open tab link: https://www.qaclickacademy.com
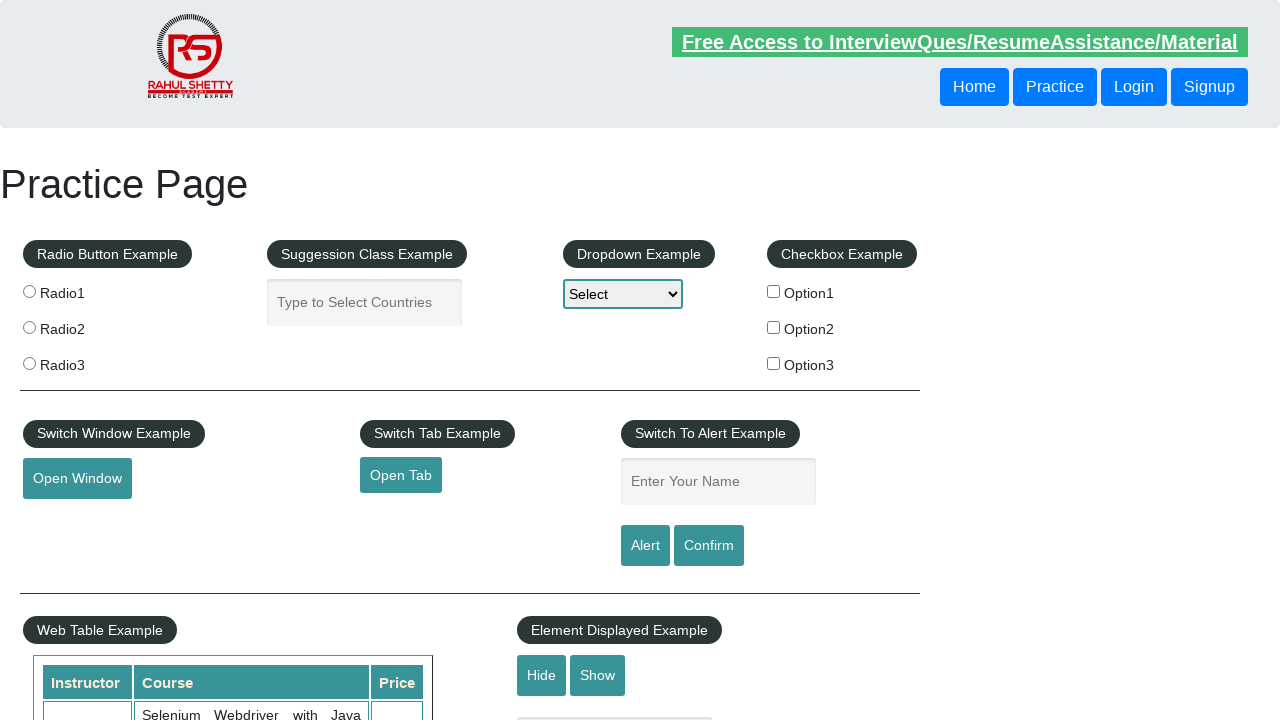

Navigated to extracted URL: https://www.qaclickacademy.com
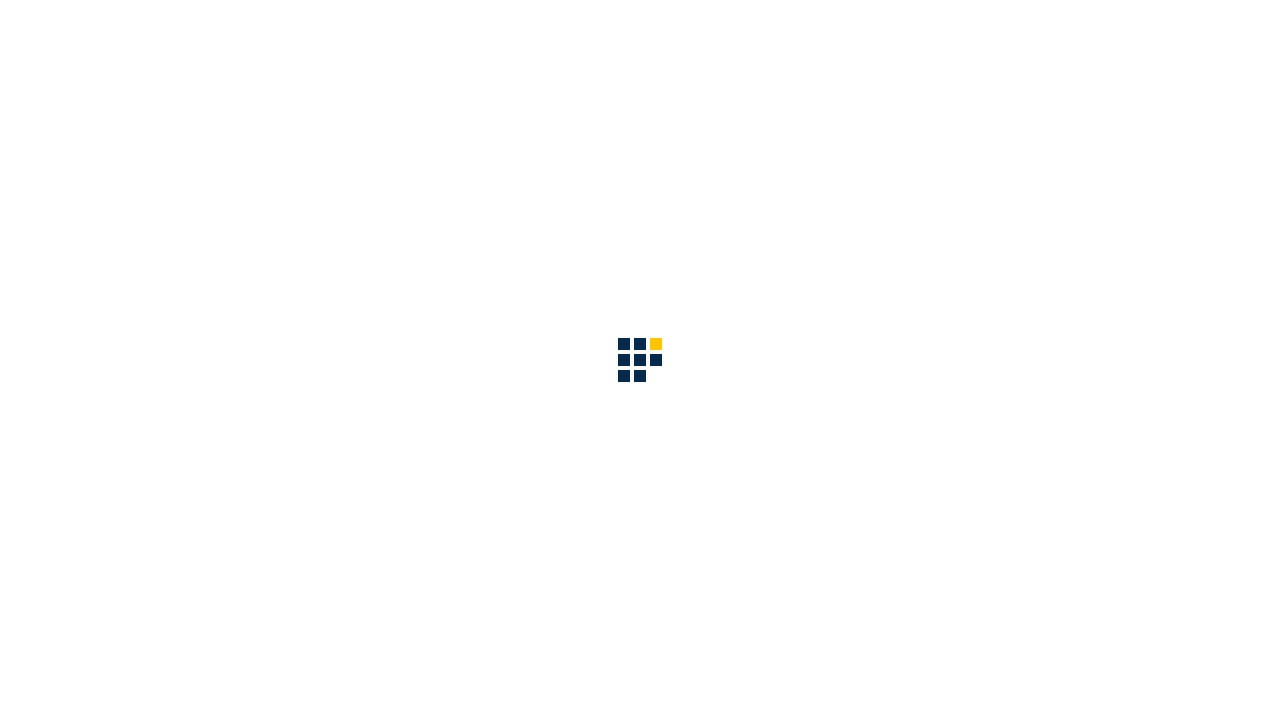

Waited for new page DOM to finish loading
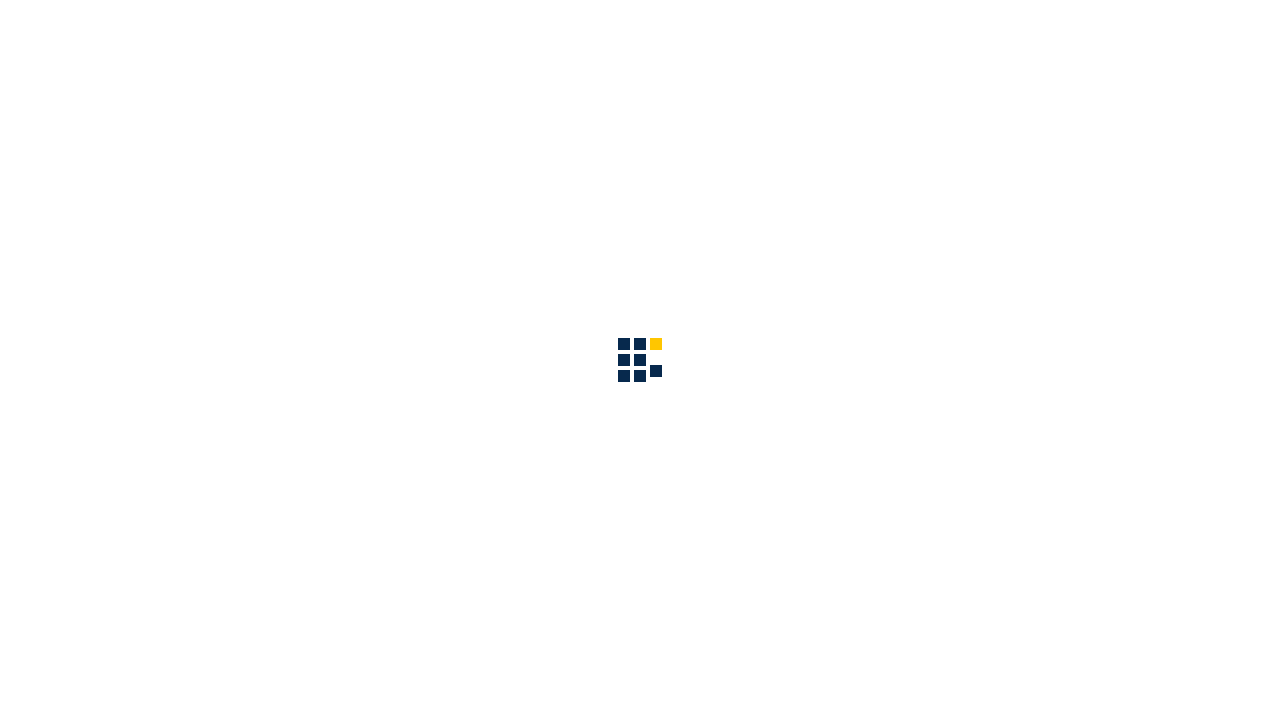

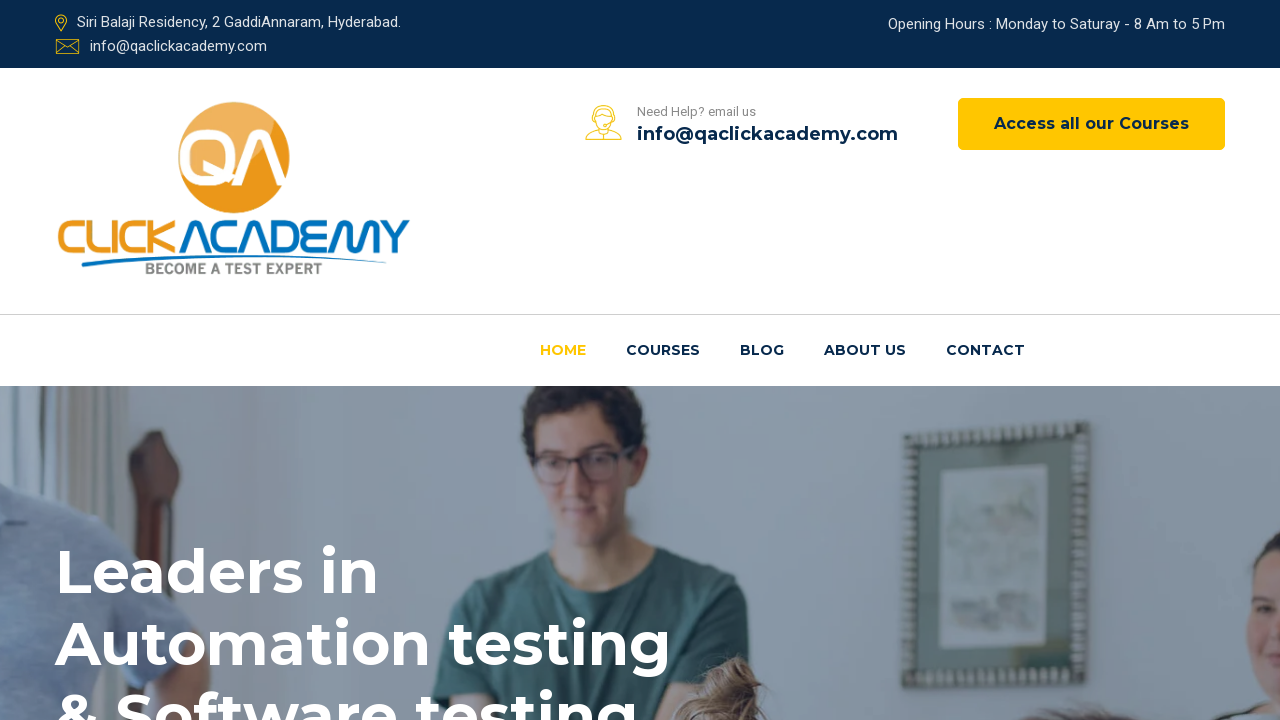